Demonstrates drag and drop by offset action by dragging element 'box A' to the position of 'box B' using coordinates

Starting URL: https://crossbrowsertesting.github.io/drag-and-drop

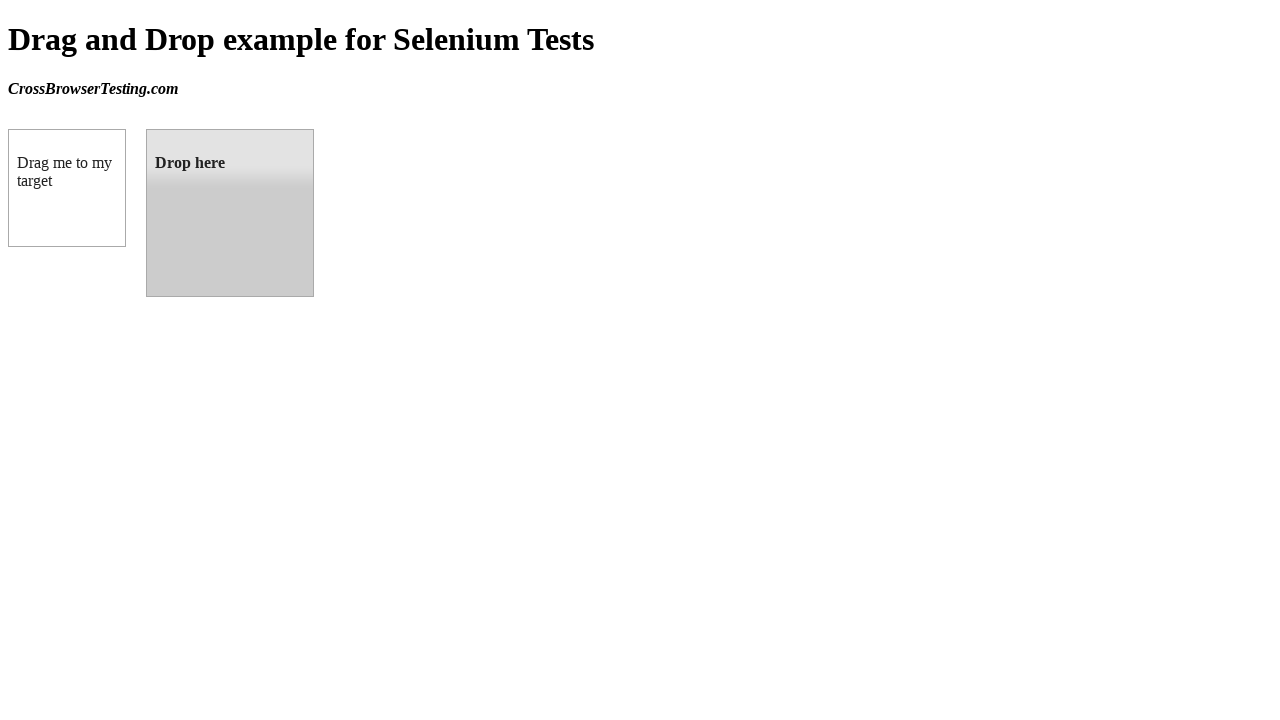

Located source element 'box A' with id #draggable
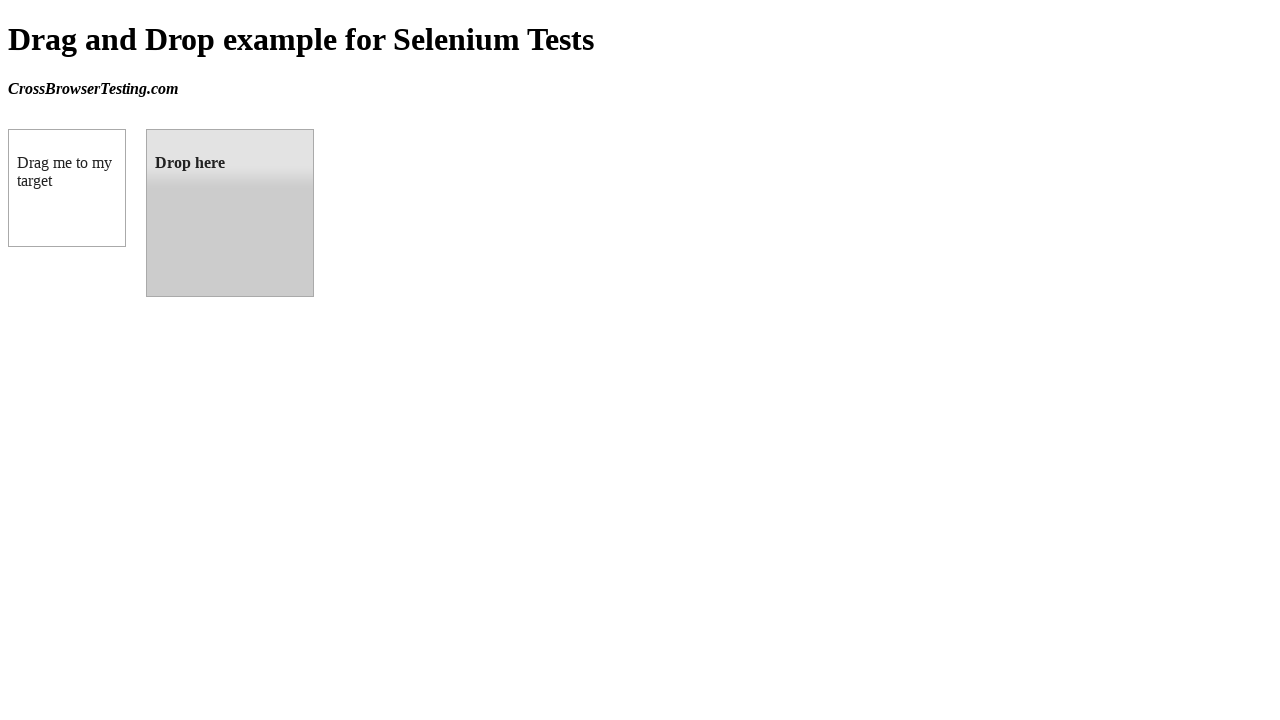

Located target element 'box B' with id #droppable
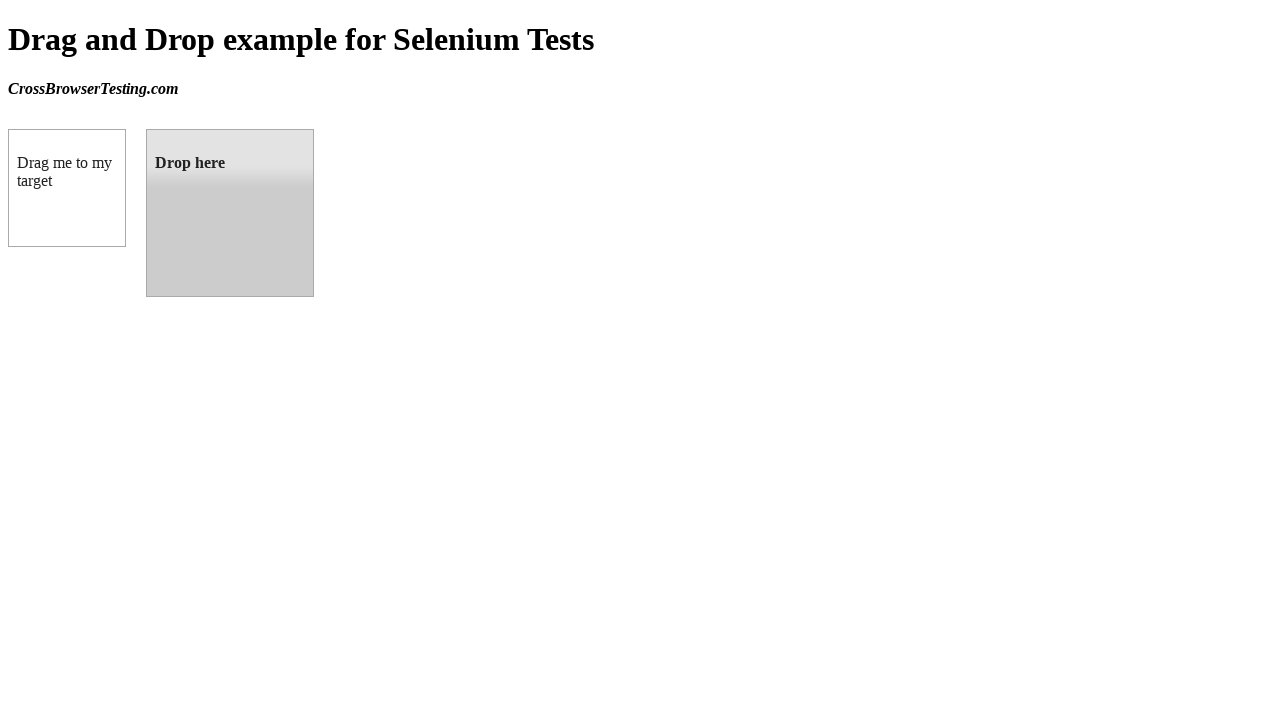

Retrieved bounding box coordinates of target element 'box B'
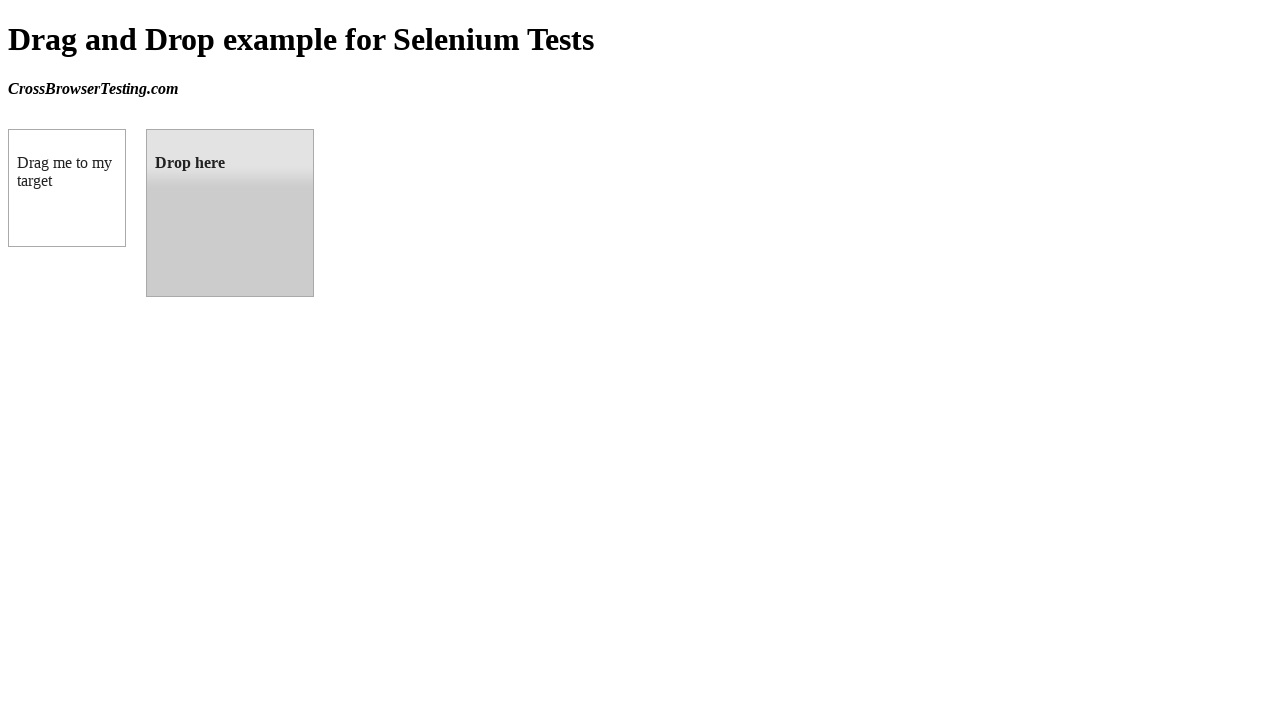

Hovered over source element 'box A' at (67, 188) on #draggable
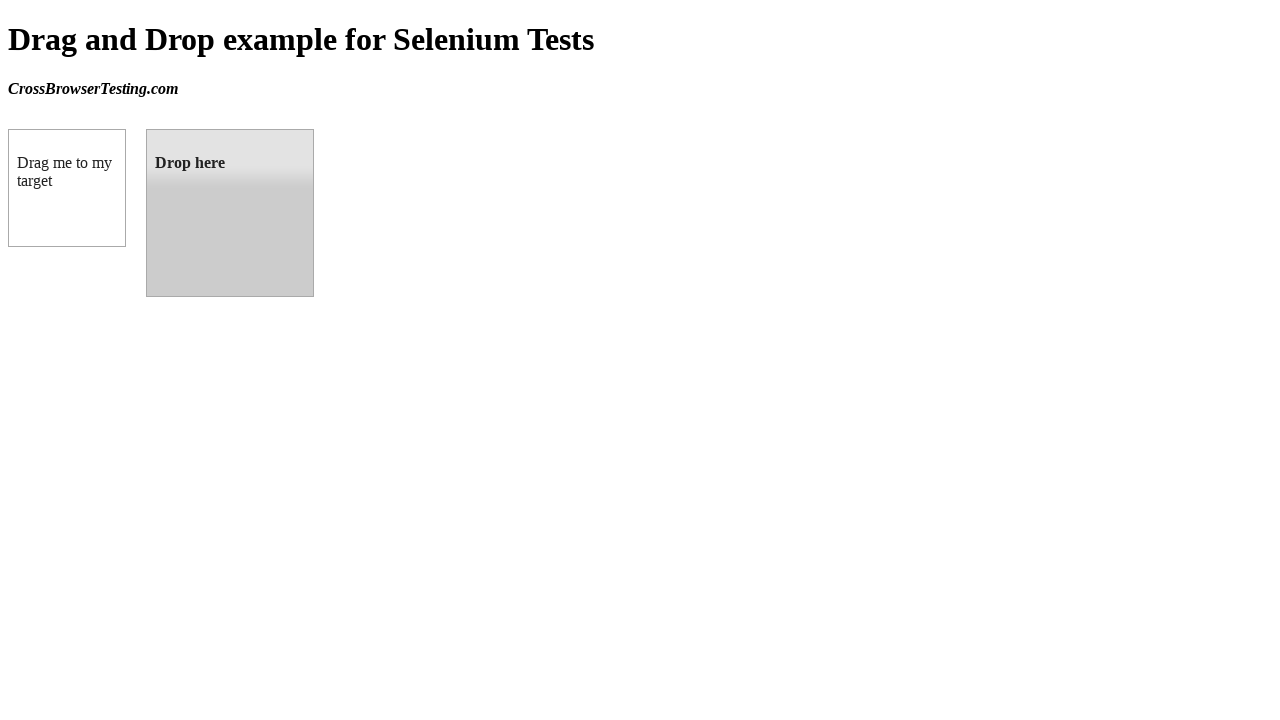

Pressed mouse button down on 'box A' at (67, 188)
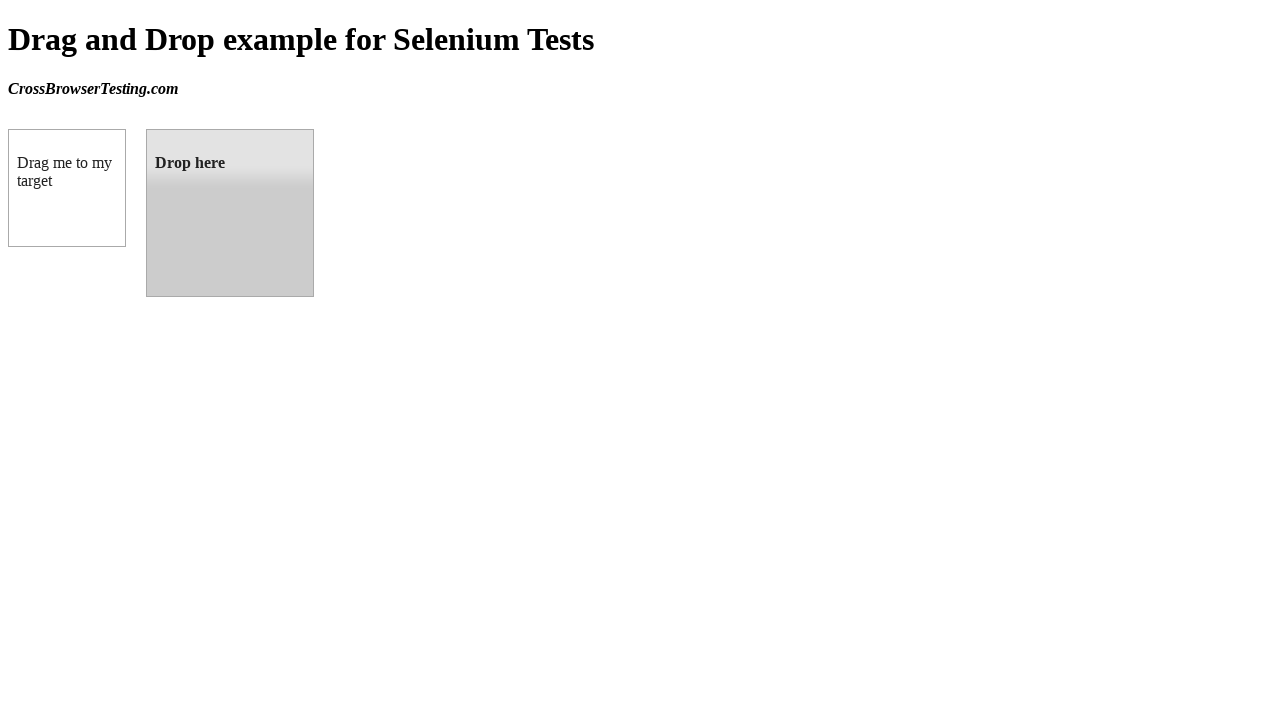

Moved mouse to target position of 'box B' at (146, 129)
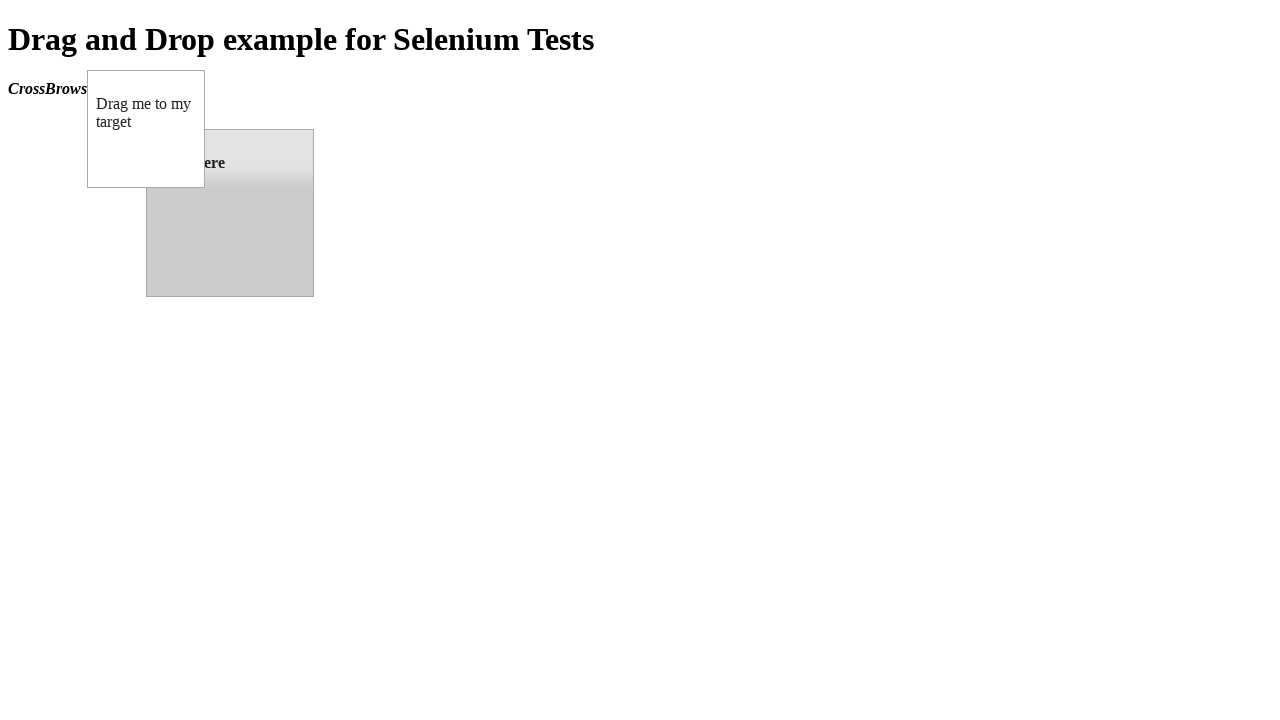

Released mouse button to complete drag and drop of 'box A' to 'box B' at (146, 129)
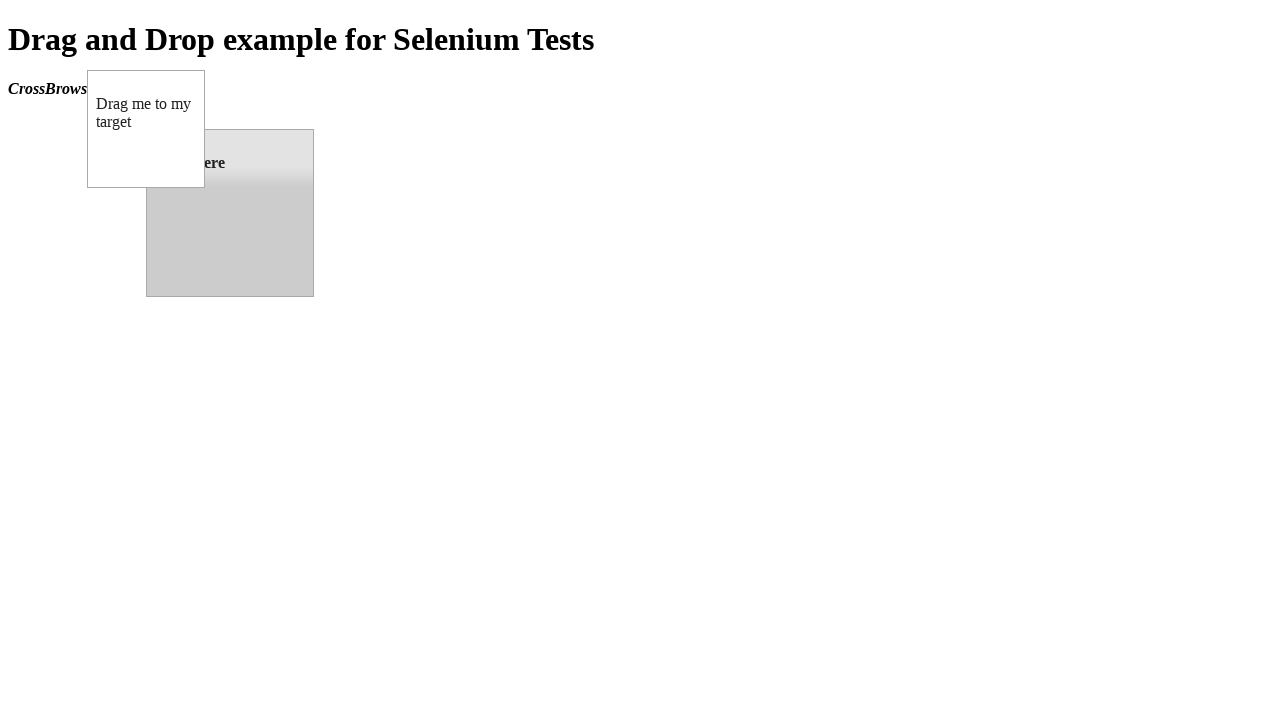

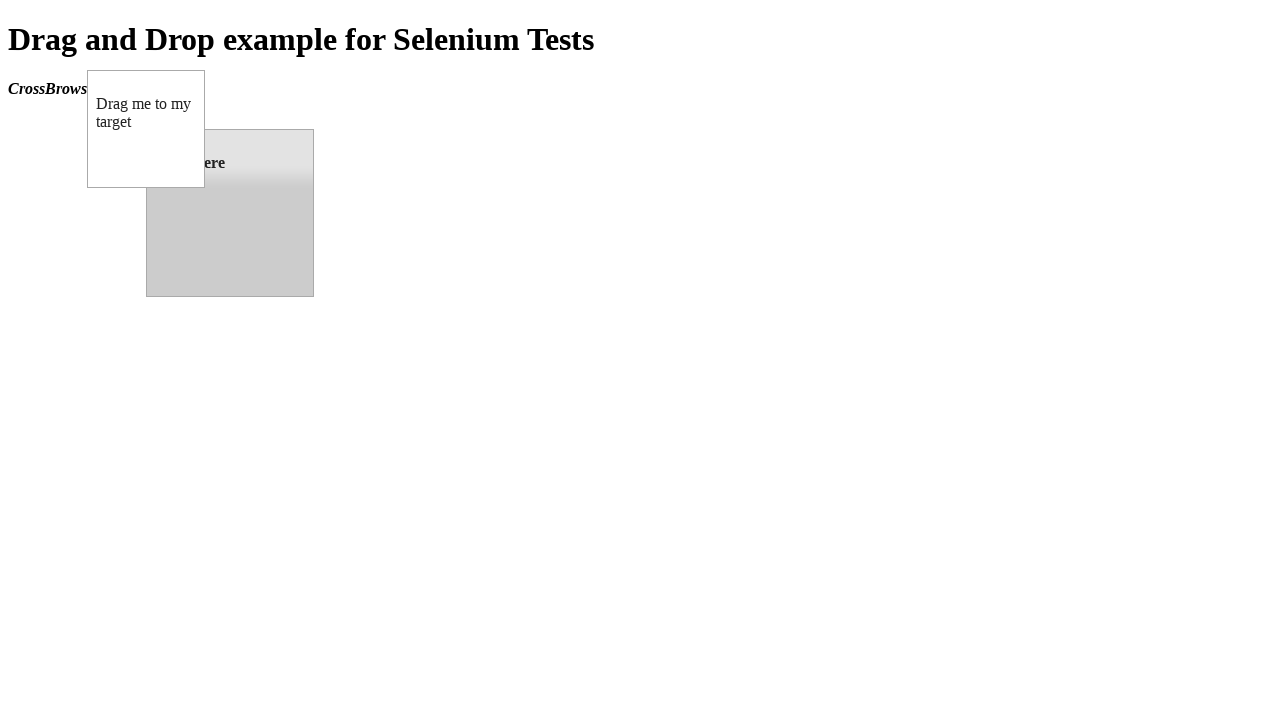